Tests the confirm alert by clicking the confirm button, accepting the alert, and verifying the confirmation result text

Starting URL: https://demoqa.com/

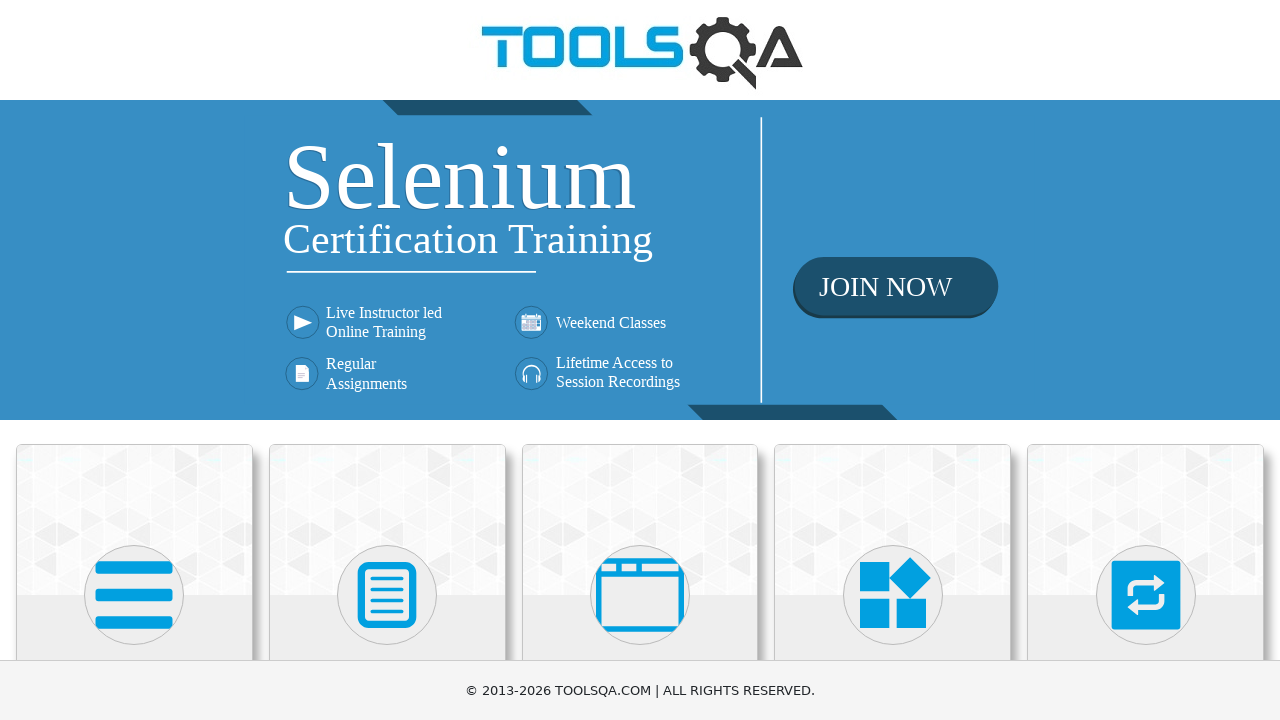

Scrolled down the page to view cards
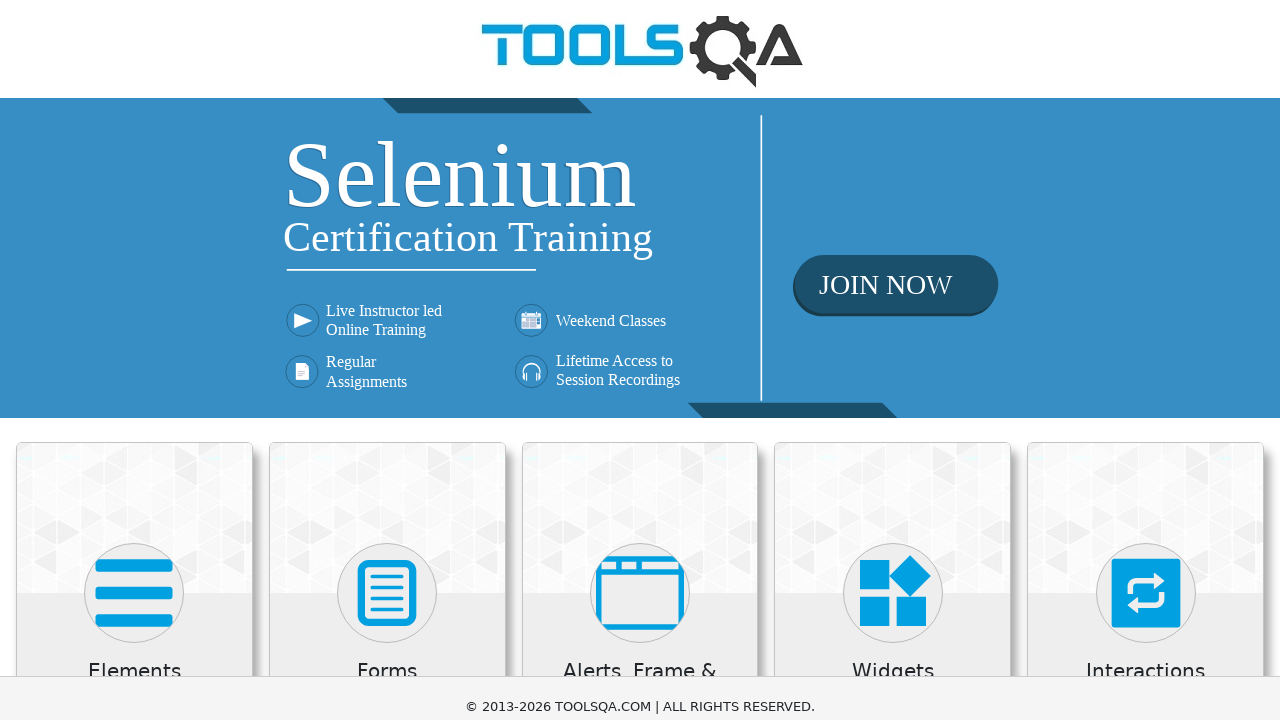

Clicked on 'Alerts, Frame & Windows' card at (640, 185) on xpath=//h5[text()='Alerts, Frame & Windows']
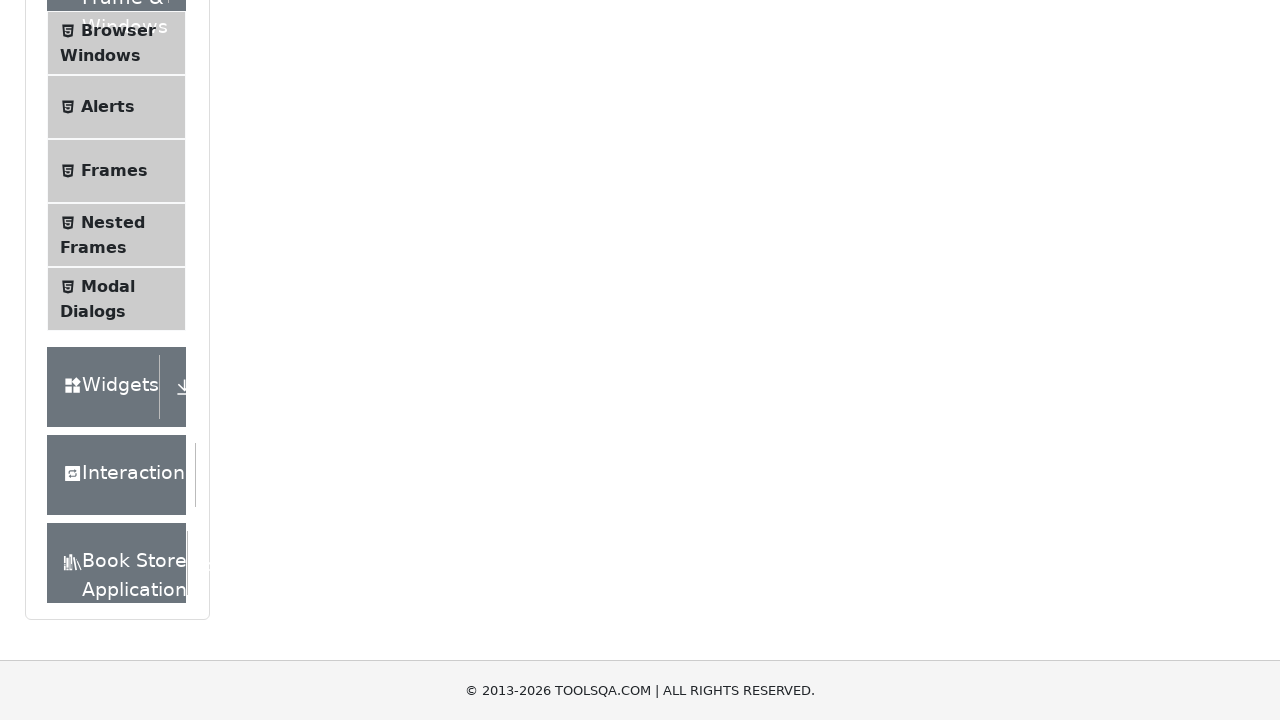

Clicked on 'Alerts' in the side menu at (108, 107) on xpath=//span[text()='Alerts']
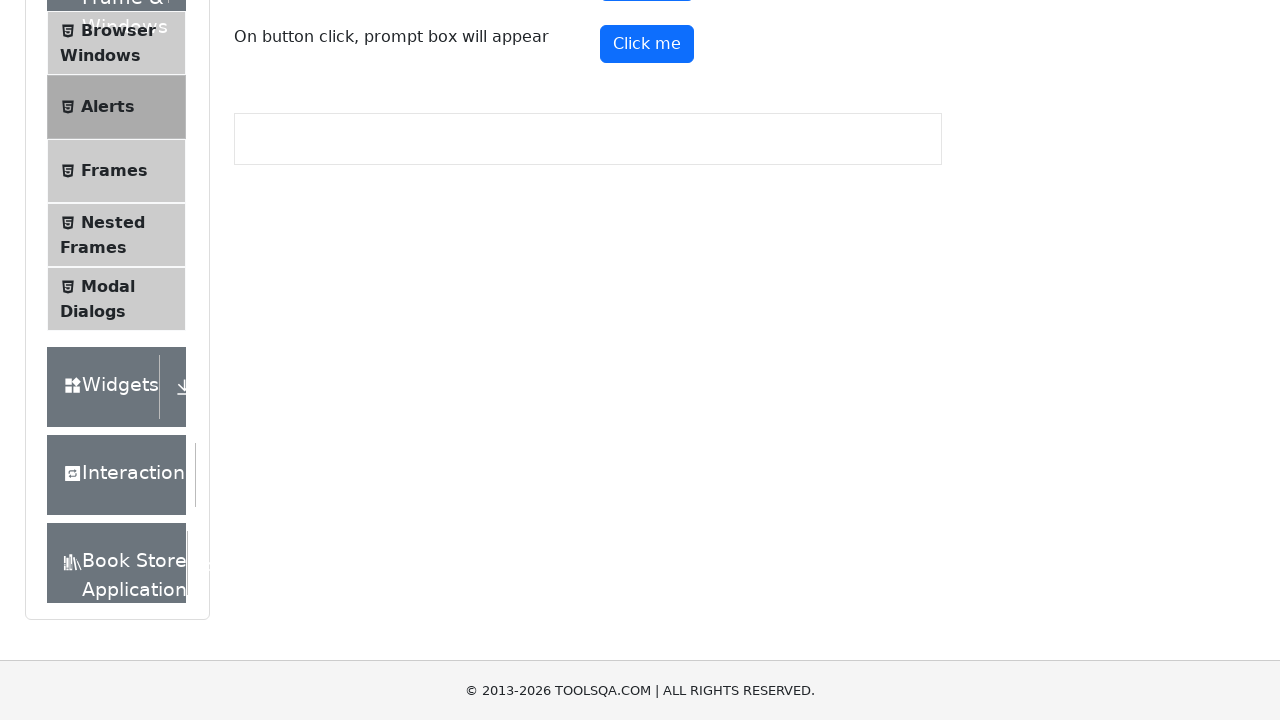

Set up dialog handler to accept confirm alerts
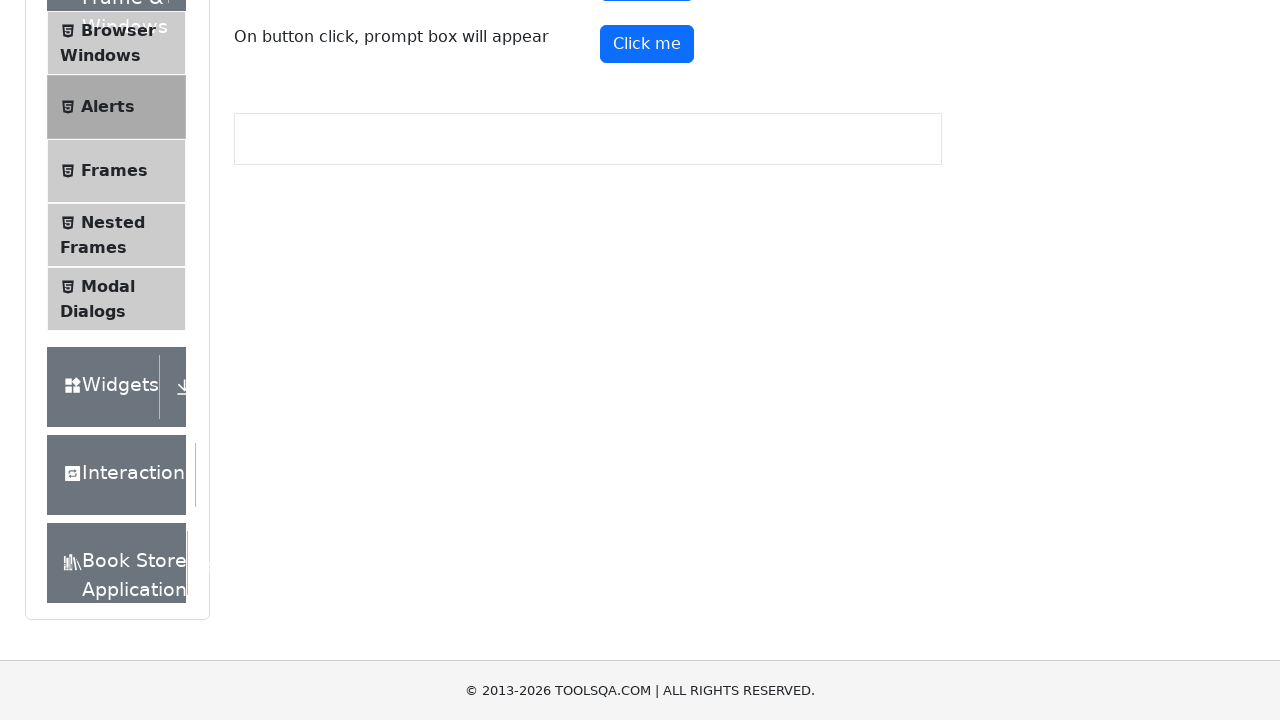

Clicked the confirm button to trigger alert at (647, 19) on #confirmButton
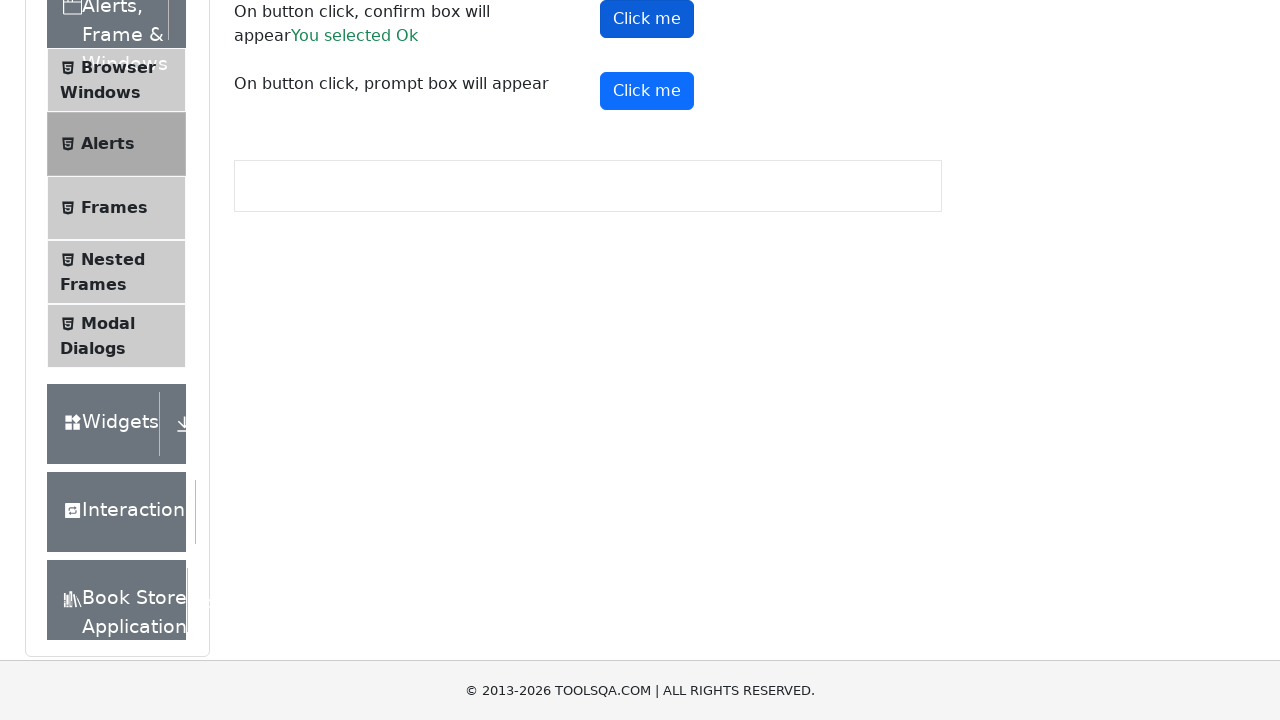

Confirmation result element appeared on page
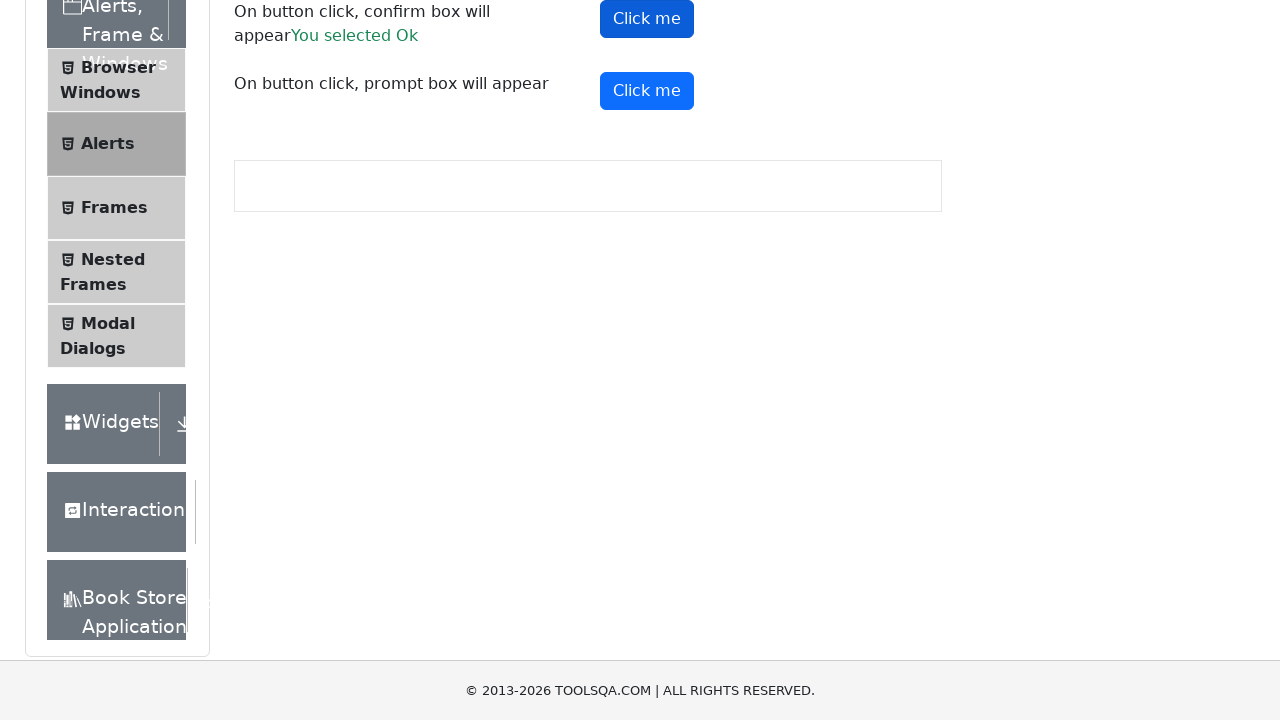

Retrieved confirmation result text: You selected Ok
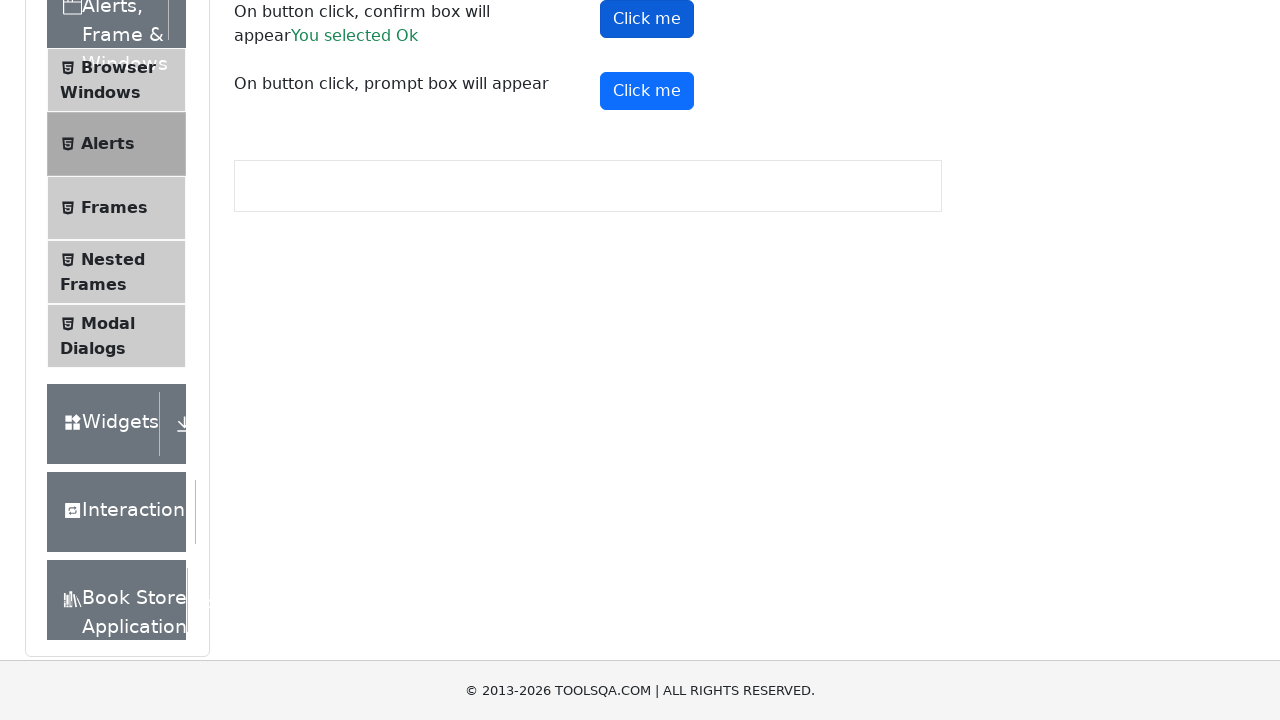

Verified that confirmation result contains 'You selected Ok'
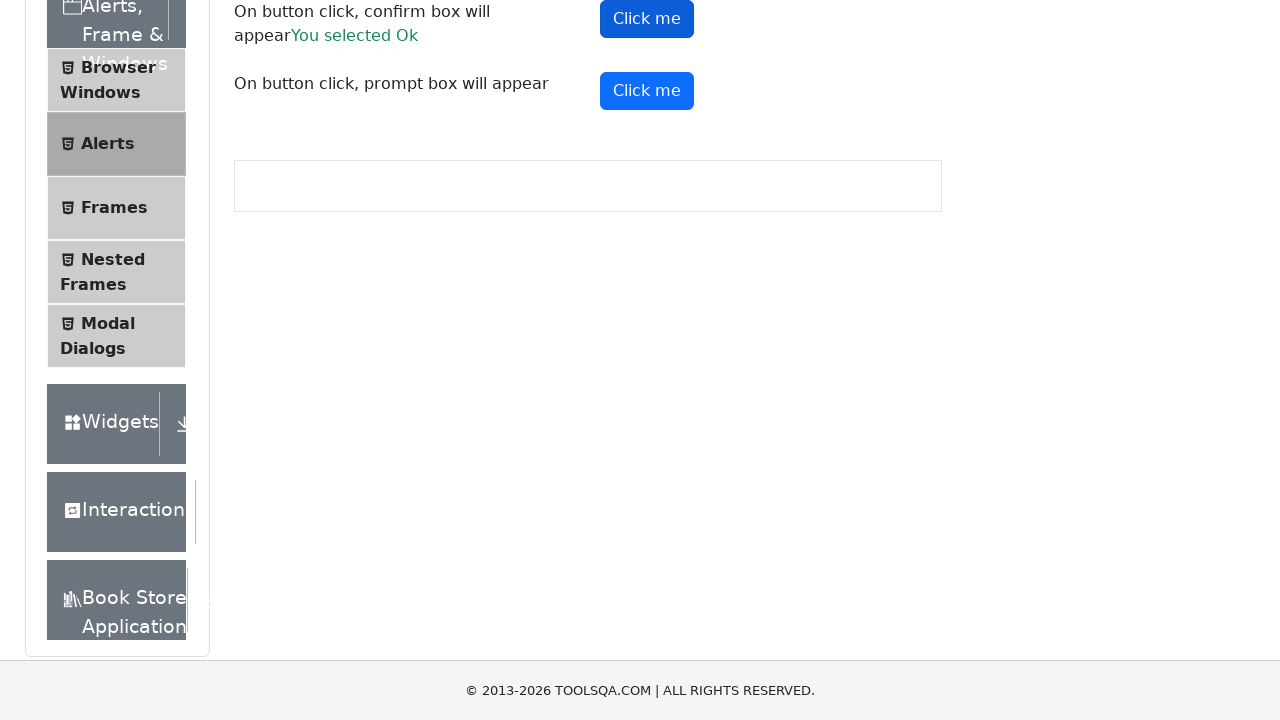

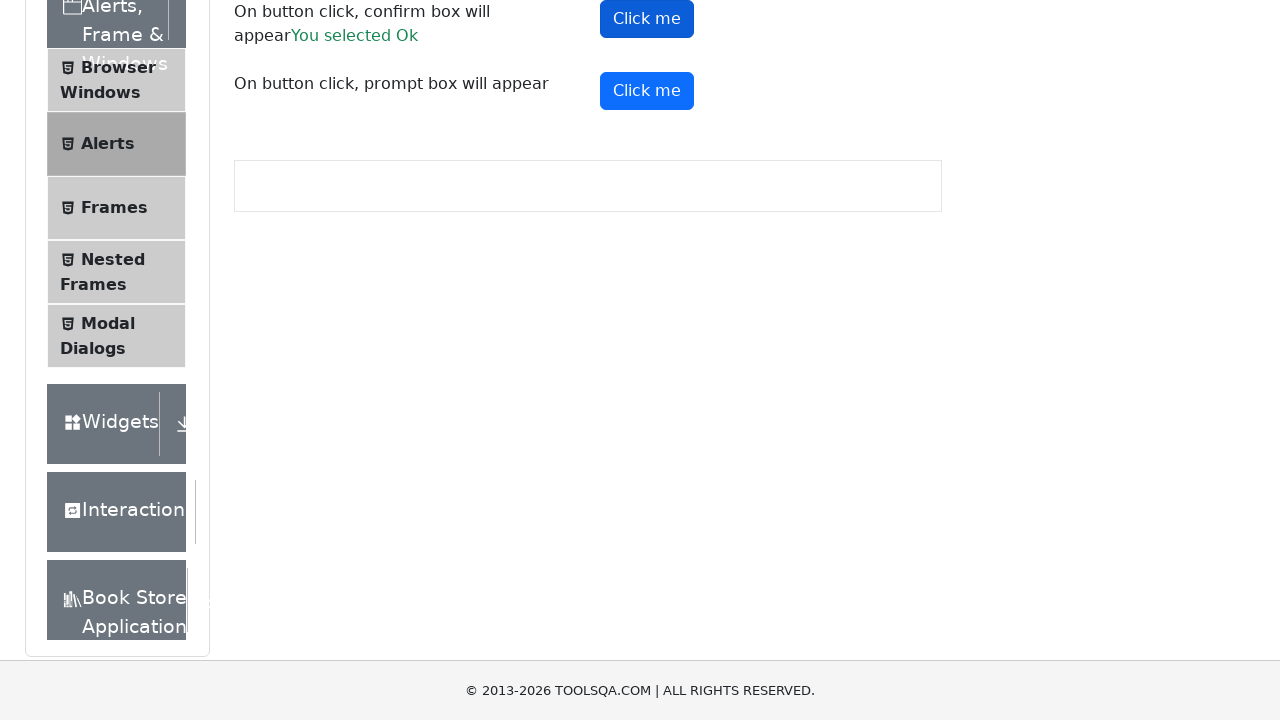